Verifies that the header navigation menu displays the expected labels: Home, About us, Our Approach, Products and Services, Contact, and LOGIN.

Starting URL: https://vytrack.com/

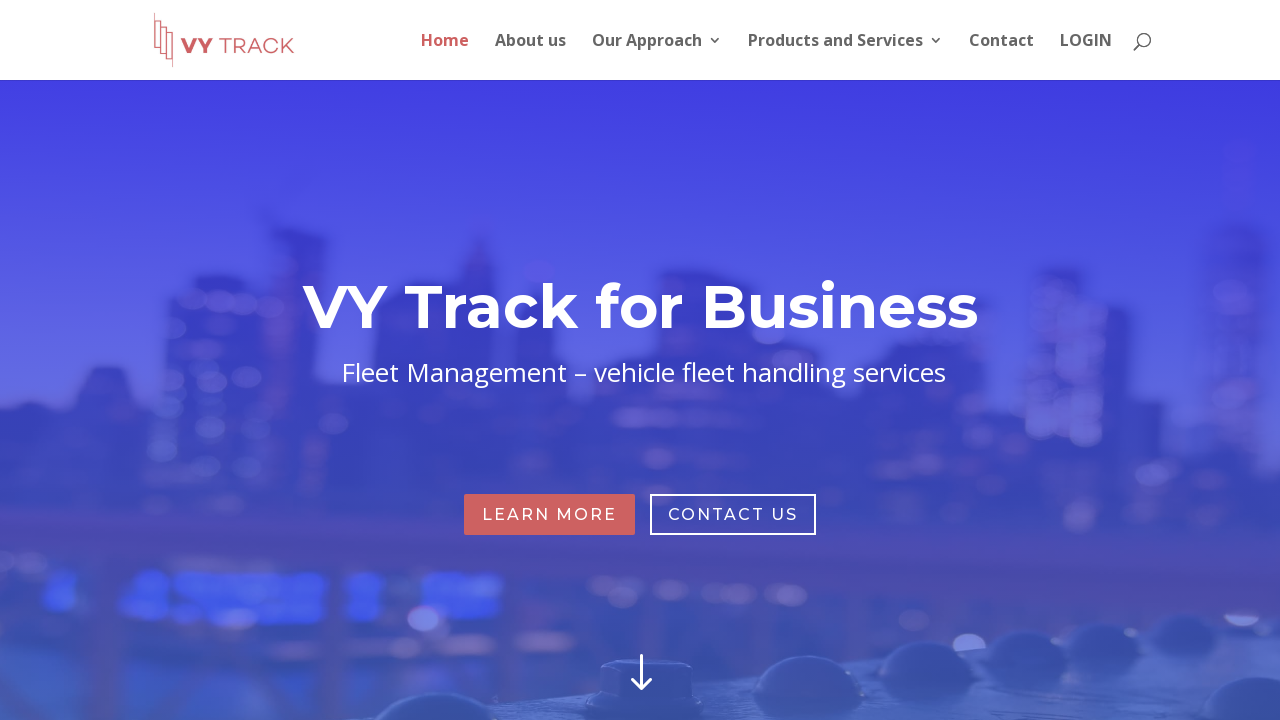

Navigated to https://vytrack.com/
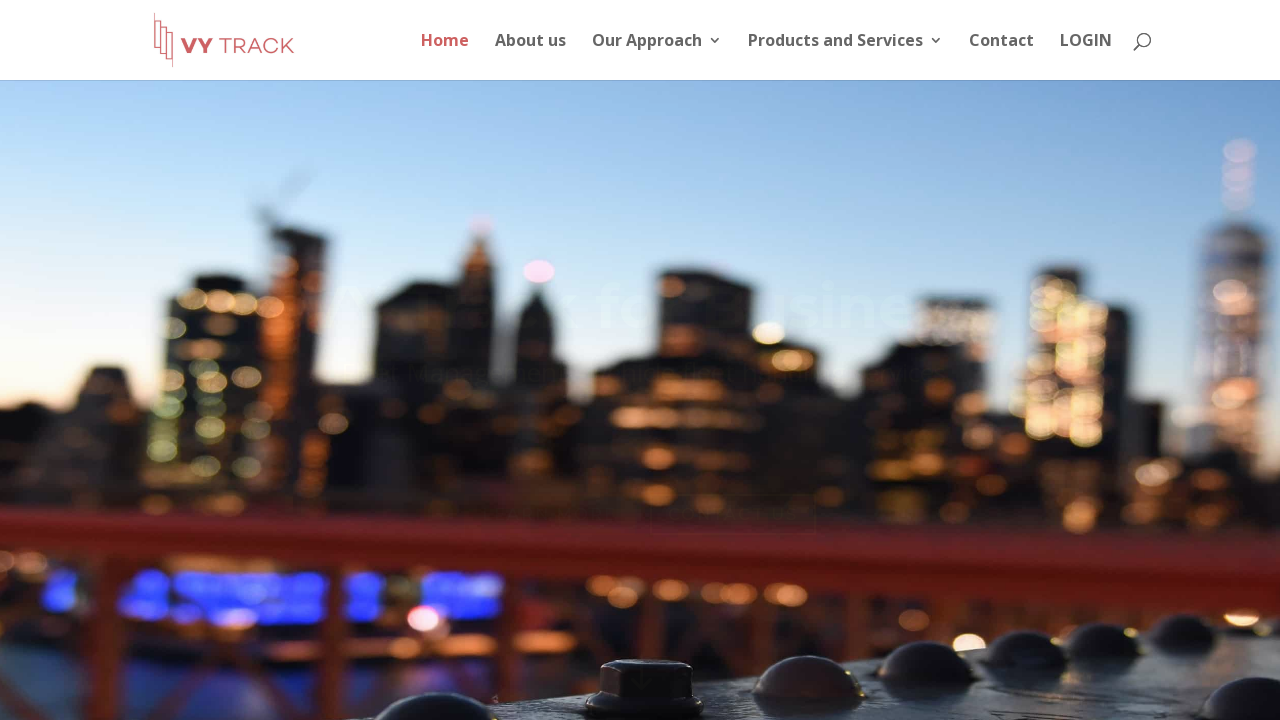

Header menu (ul#top-menu) loaded and is visible
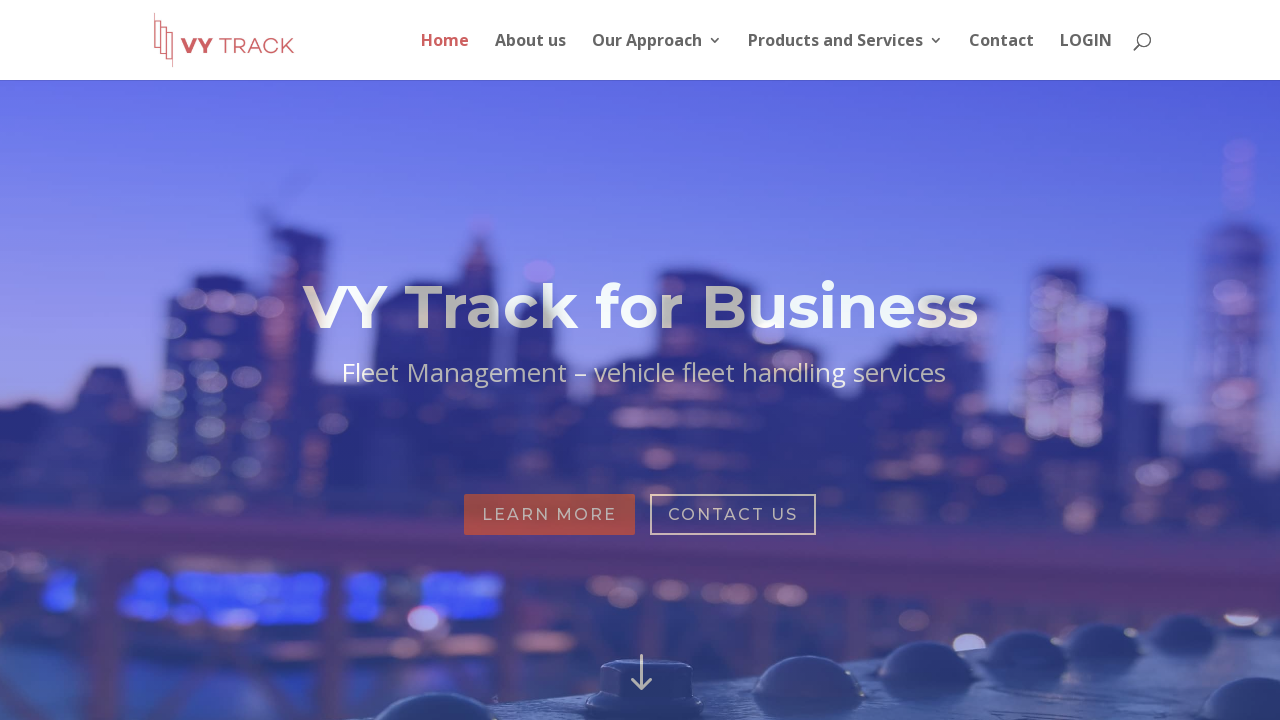

Located all header navigation links
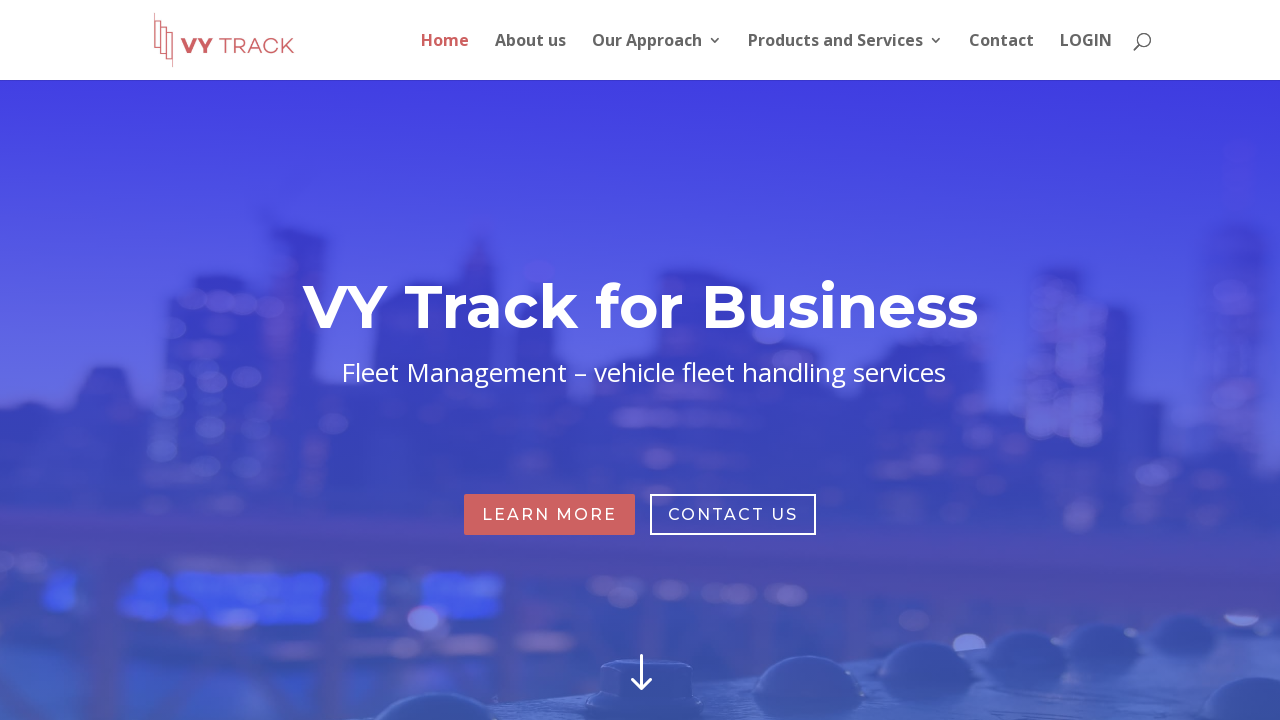

Verified header navigation label 'Home' is visible
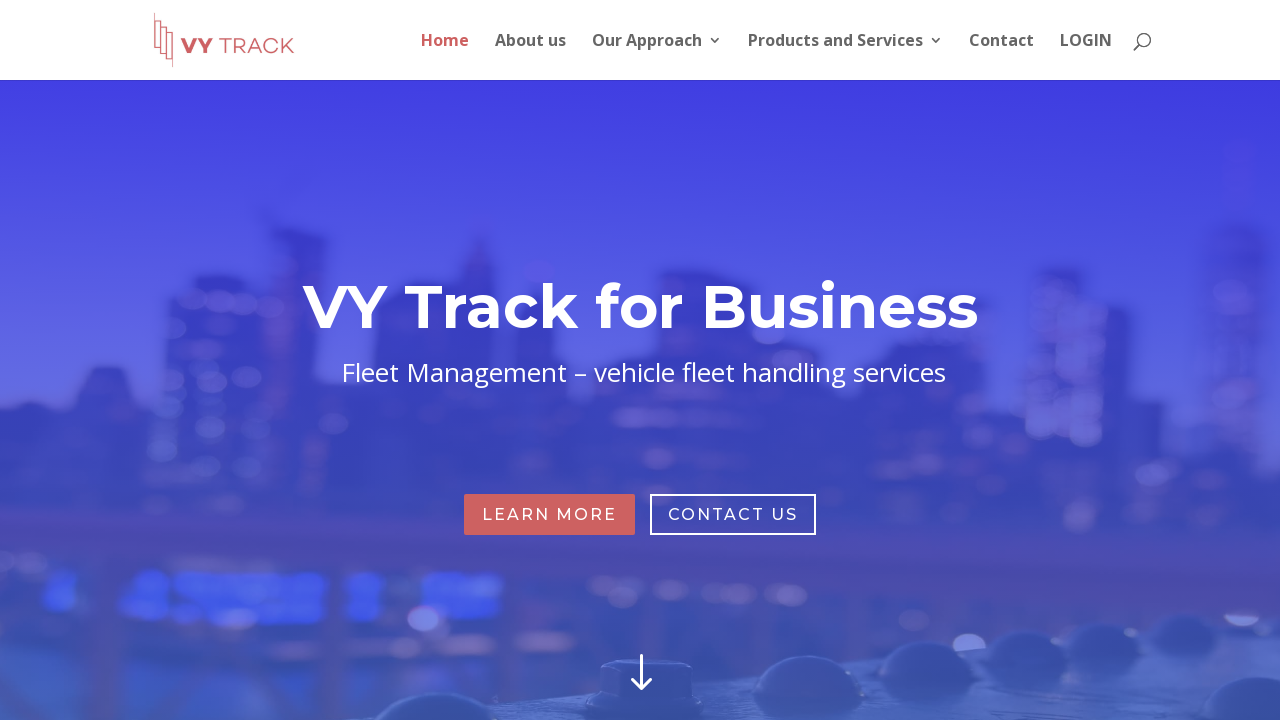

Verified header navigation label 'About us' is visible
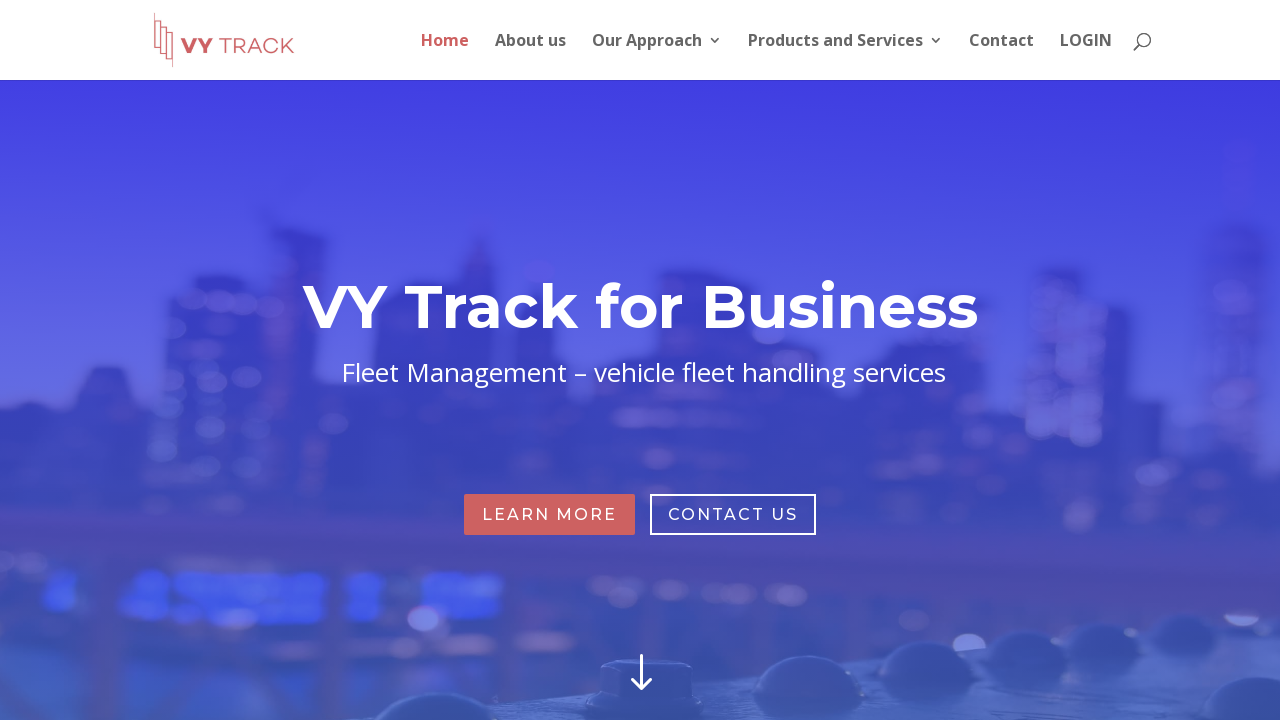

Verified header navigation label 'Our Approach' is visible
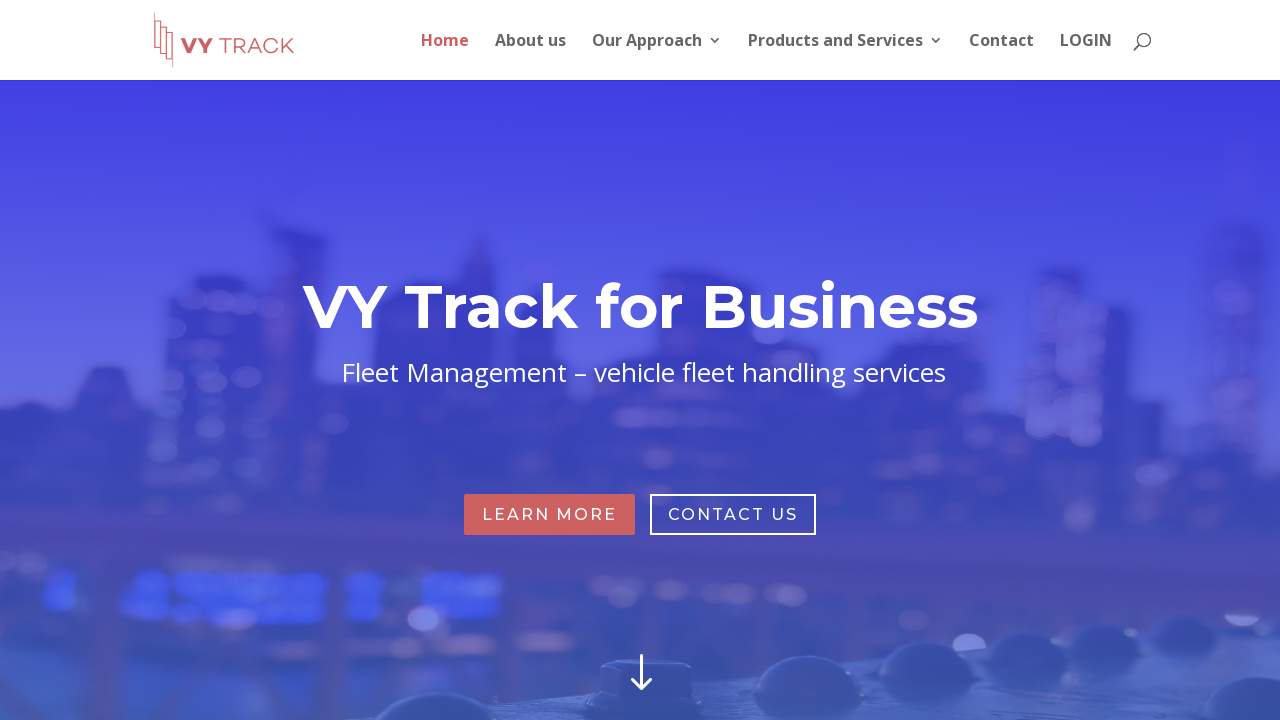

Verified header navigation label 'Products and Services' is visible
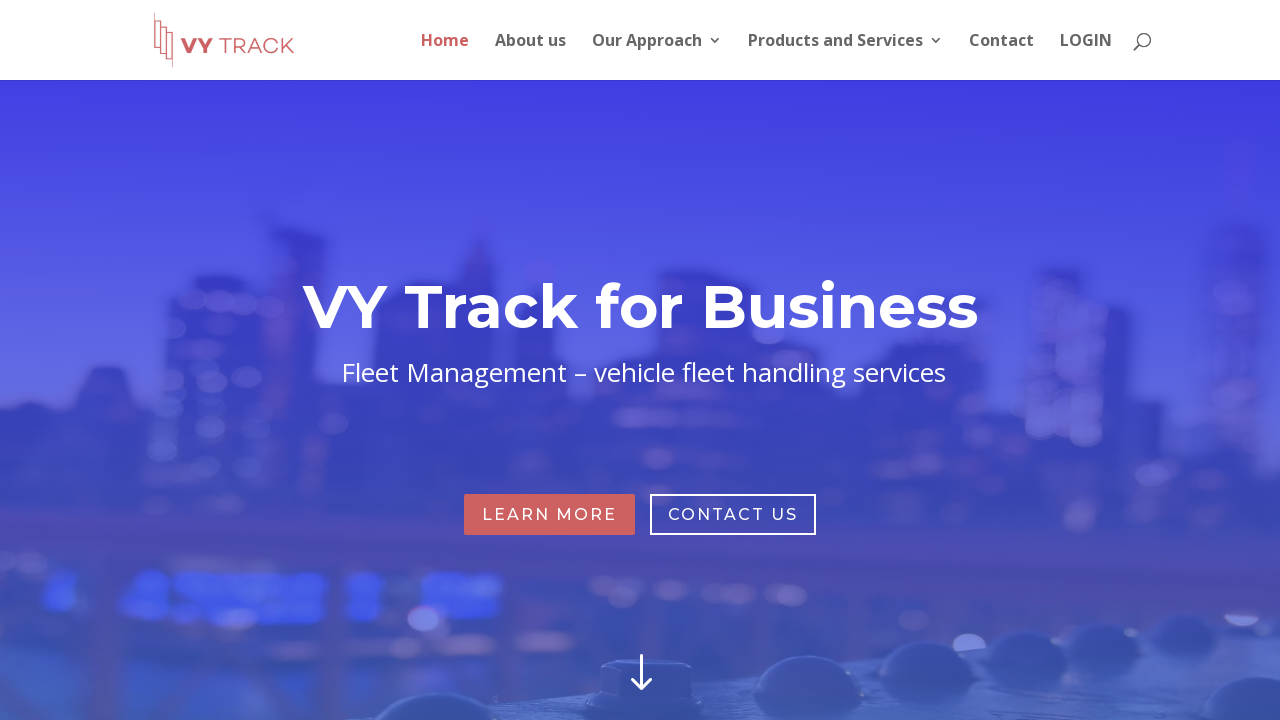

Verified header navigation label 'Contact' is visible
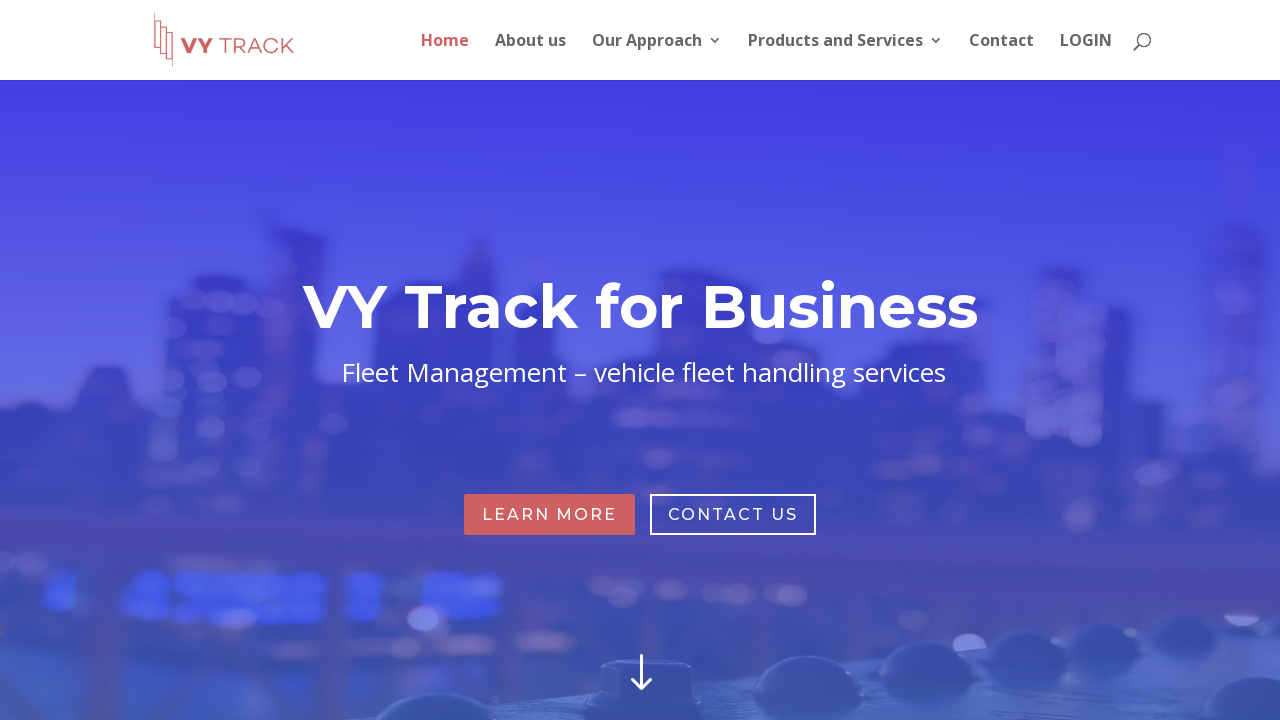

Verified header navigation label 'LOGIN' is visible
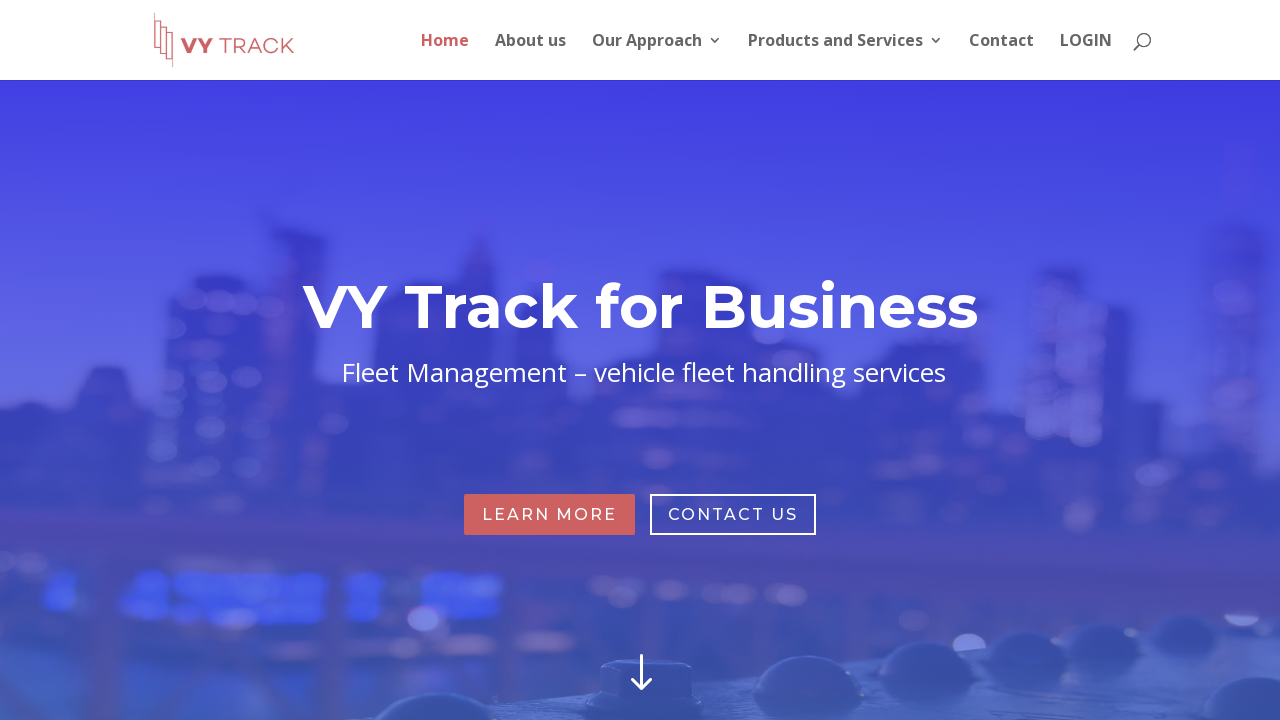

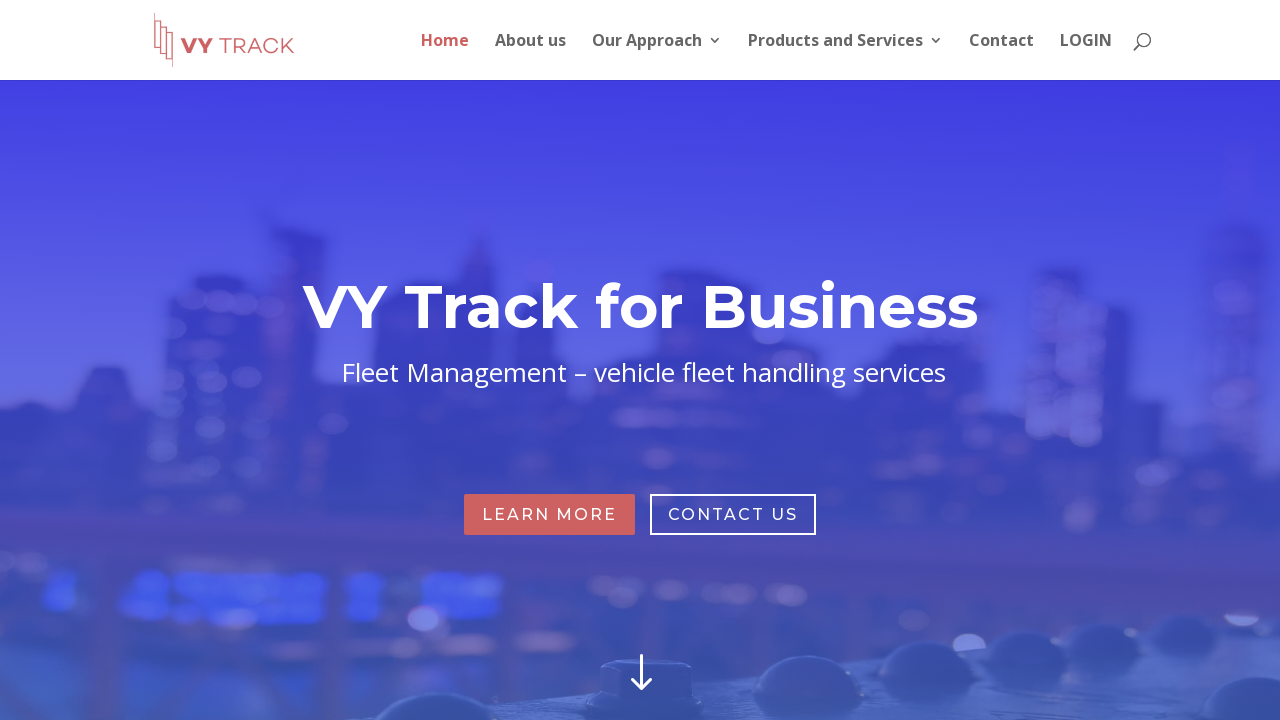